Tests search functionality by typing in search box, verifying filtered products appear, and adding items to cart including clicking ADD TO CART for specific products

Starting URL: https://rahulshettyacademy.com/seleniumPractise/#/

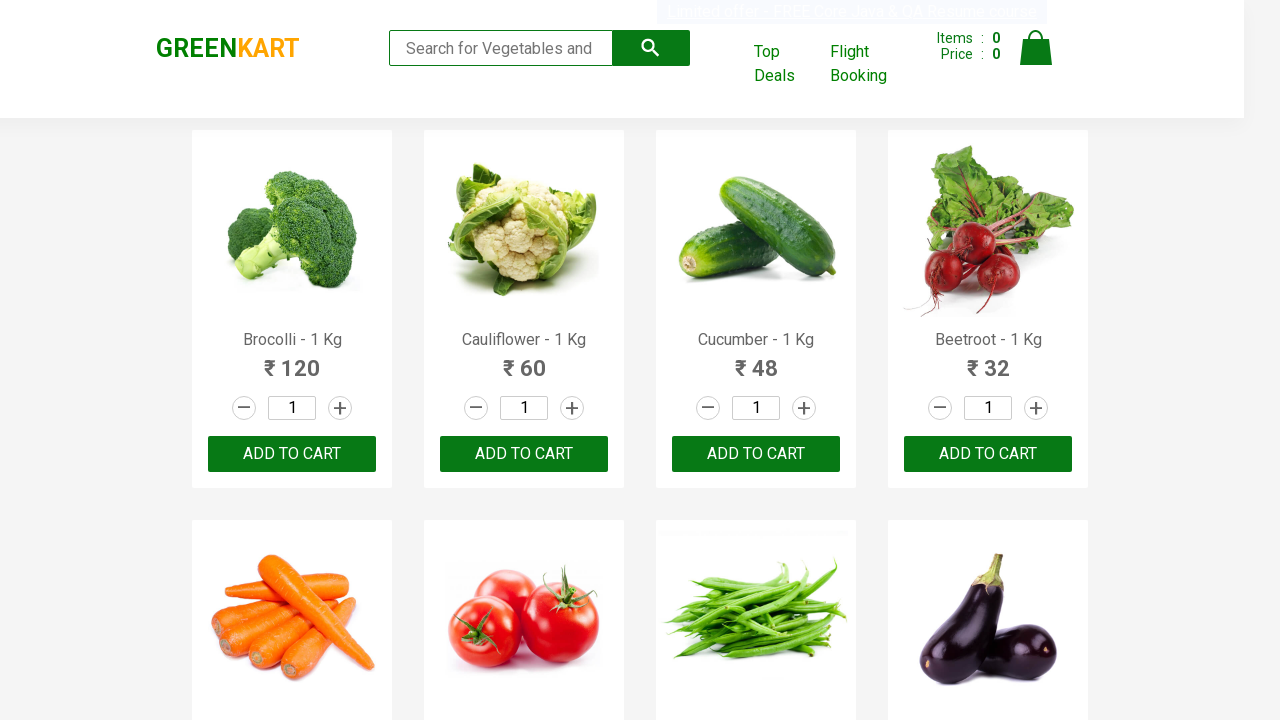

Typed 'ca' in search box on .search-keyword
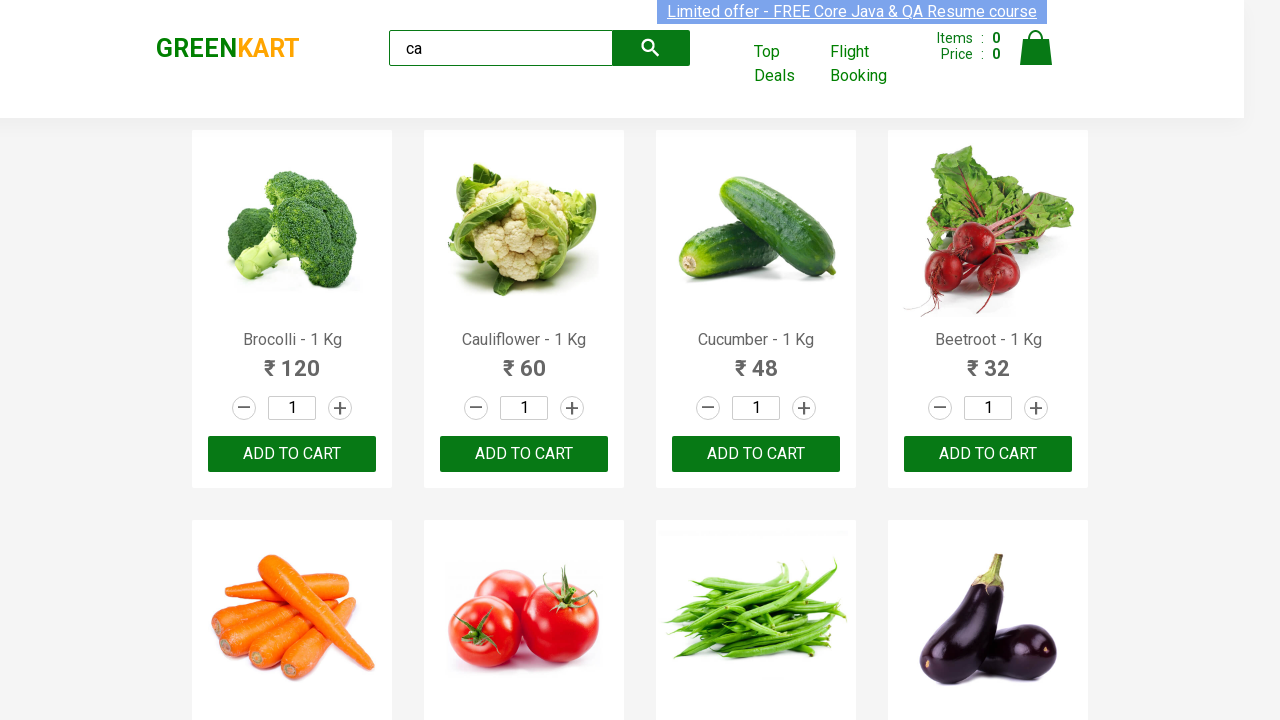

Waited 2 seconds for products to filter
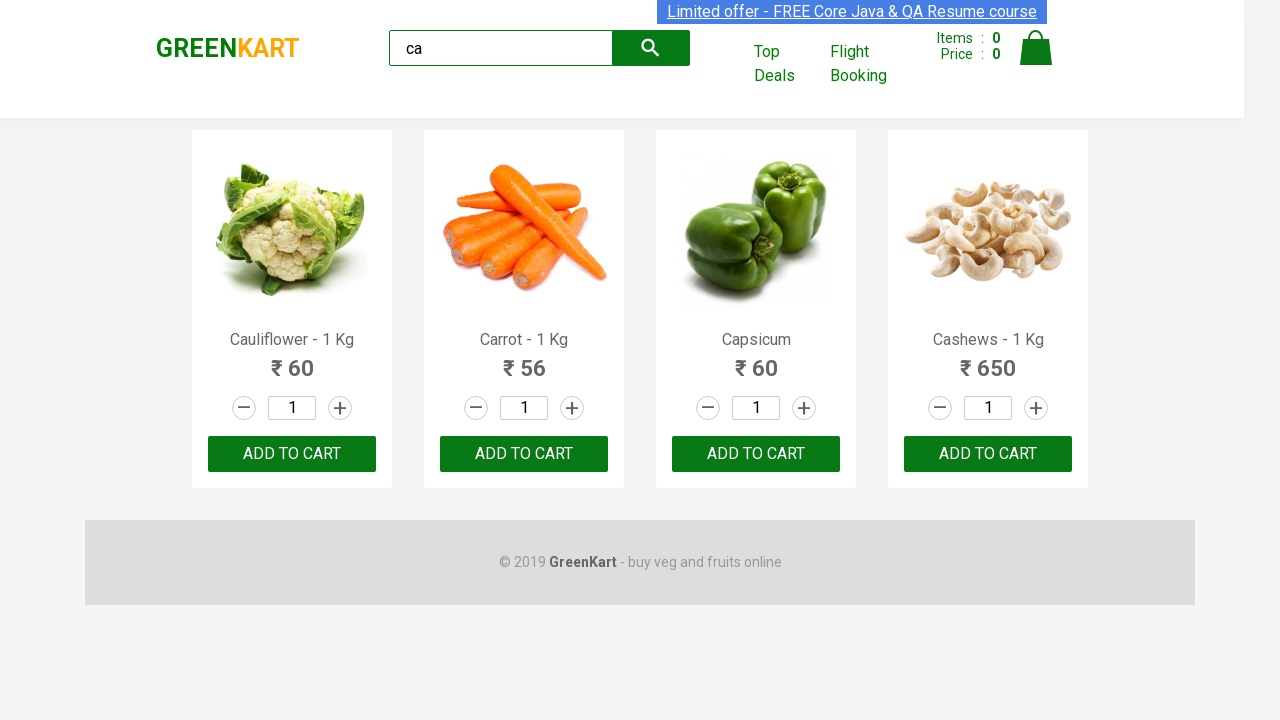

Product elements loaded
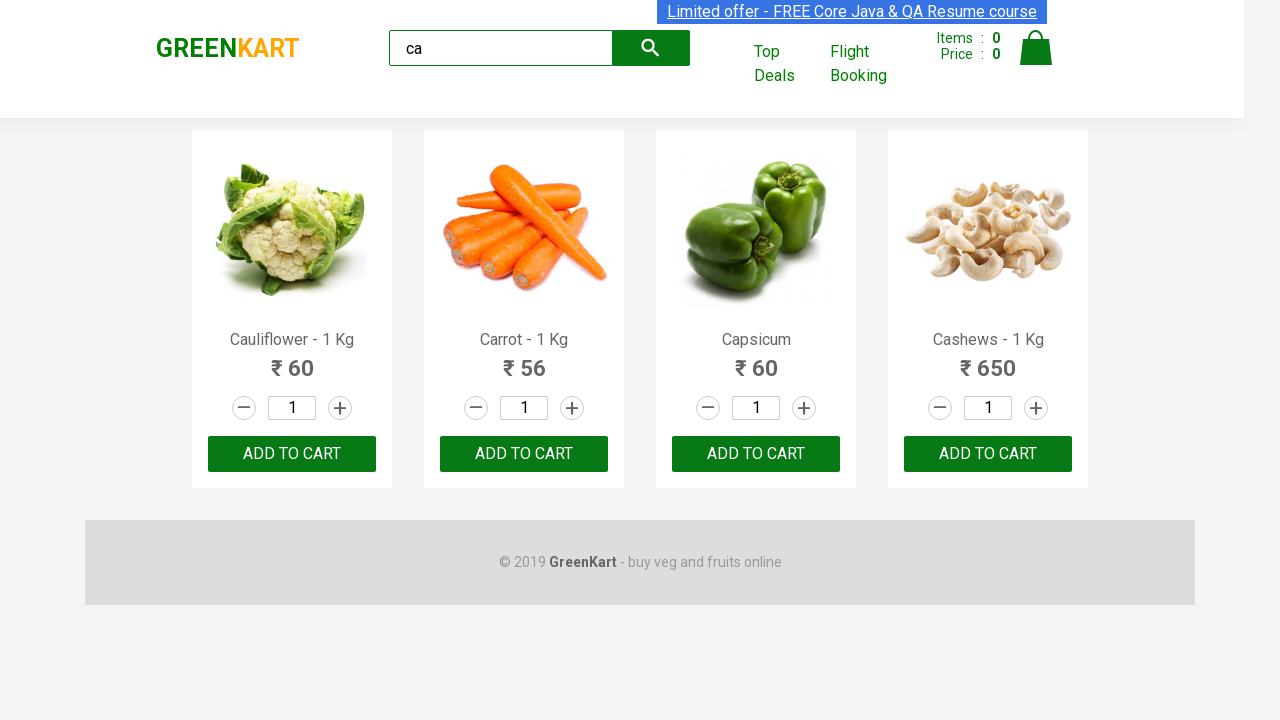

Verified 4 products are displayed
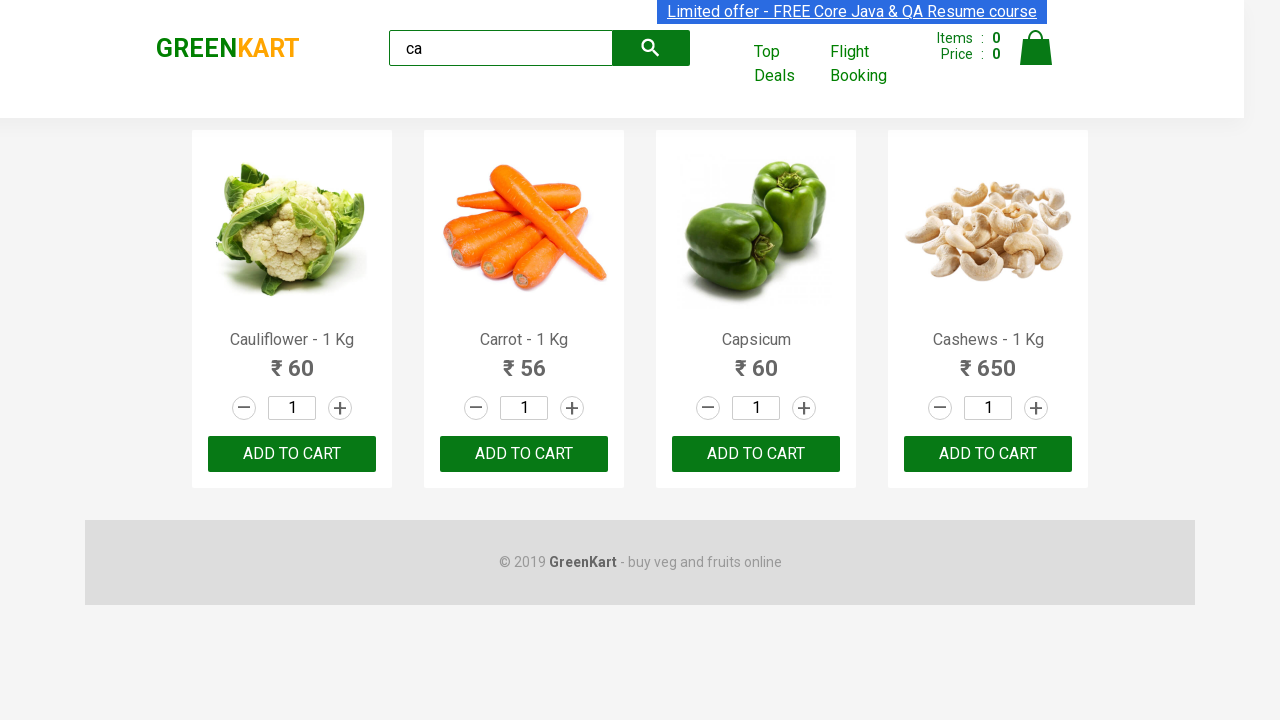

Clicked ADD TO CART on 2nd product at (524, 454) on .products .product >> nth=1 >> text=ADD TO CART
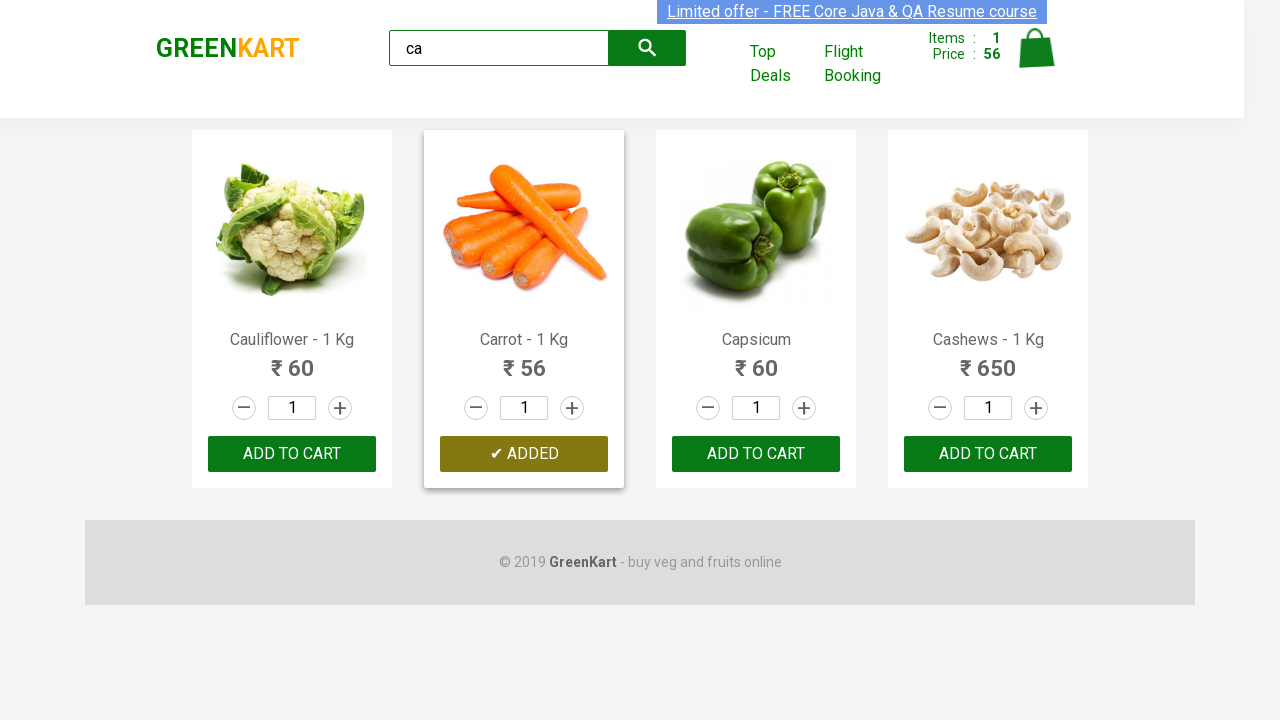

Clicked ADD TO CART on Cashews product (index 3) at (988, 454) on .products .product >> nth=3 >> button
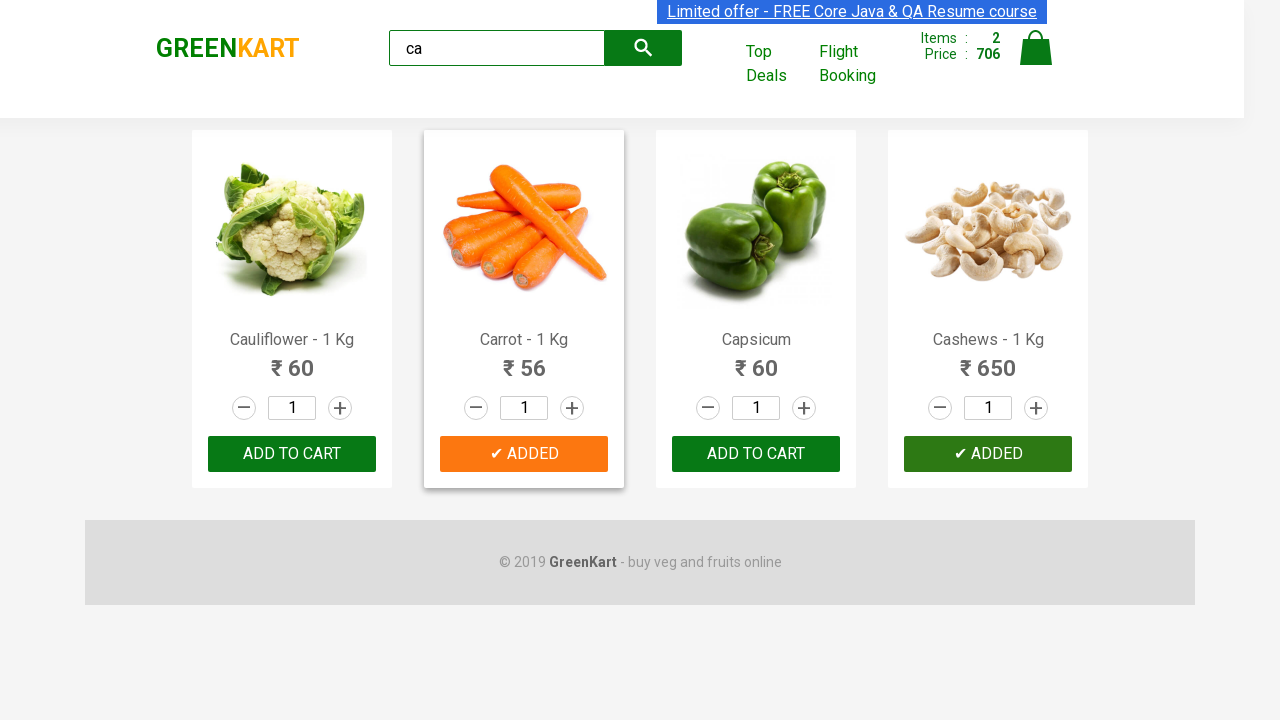

Retrieved brand logo text: GREENKART
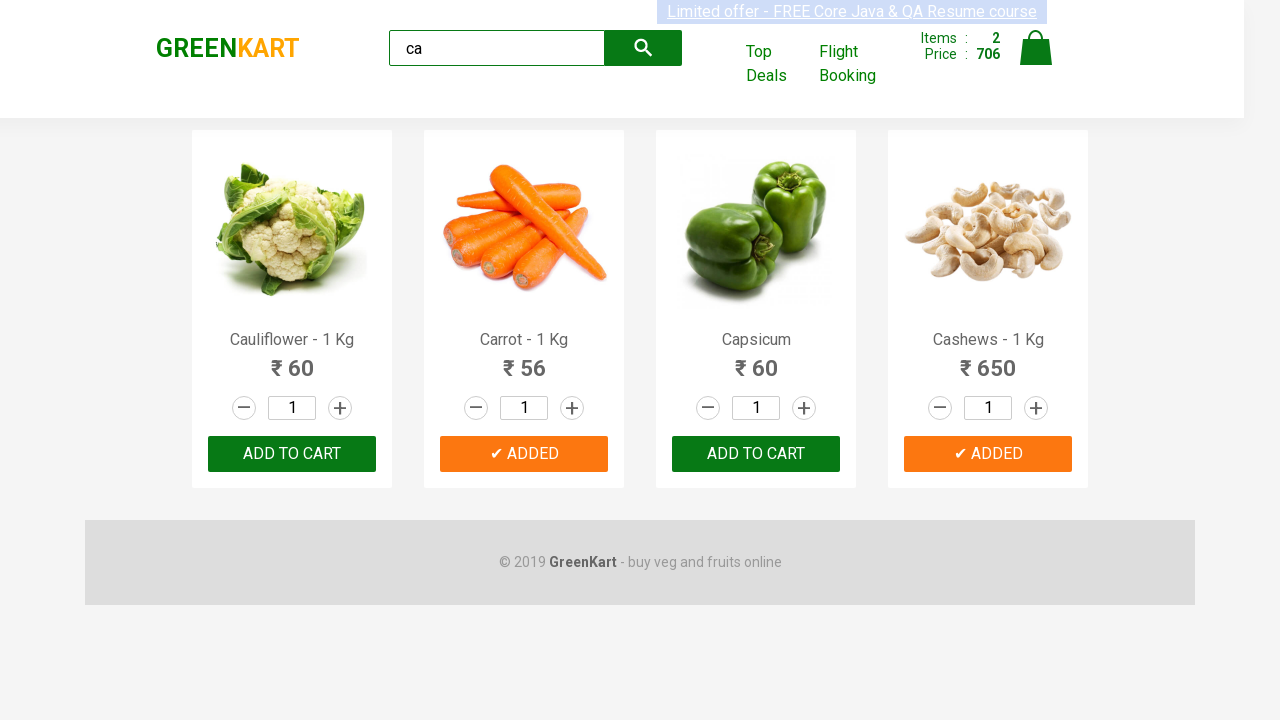

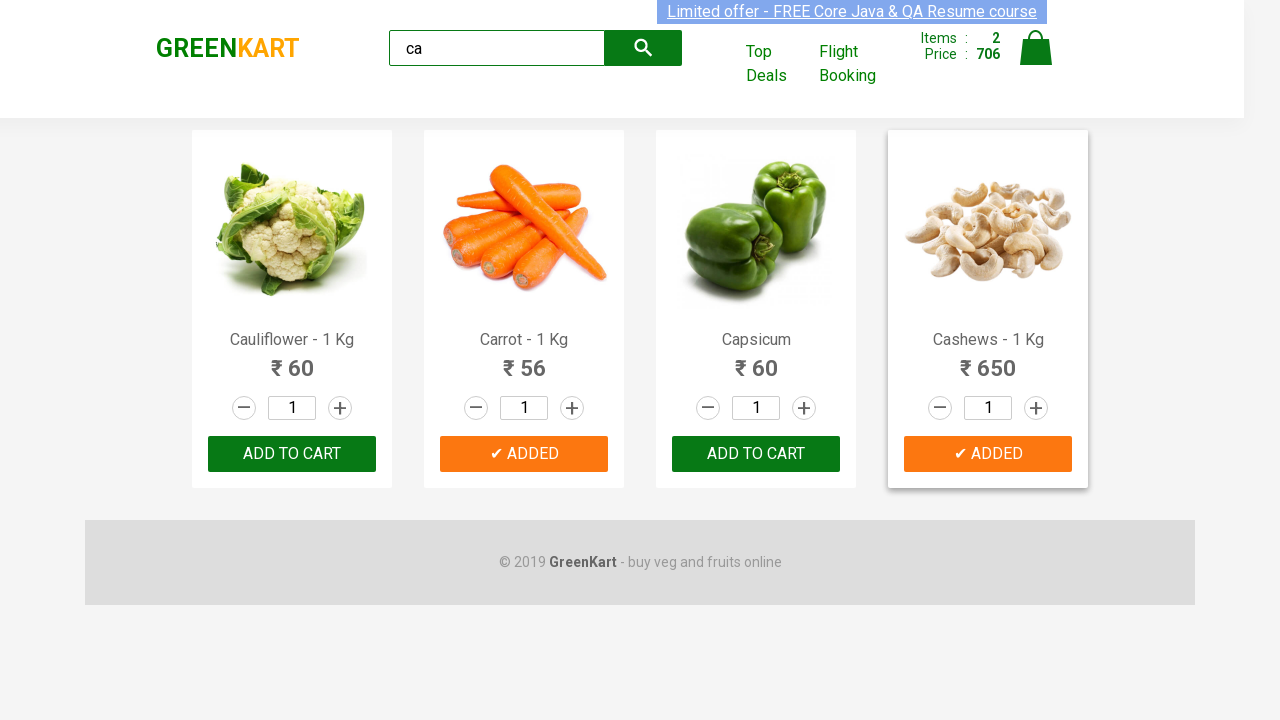